Tests window handling by clicking a link that opens a new window, then switching to the new window and verifying its title is "New Window".

Starting URL: https://the-internet.herokuapp.com/windows

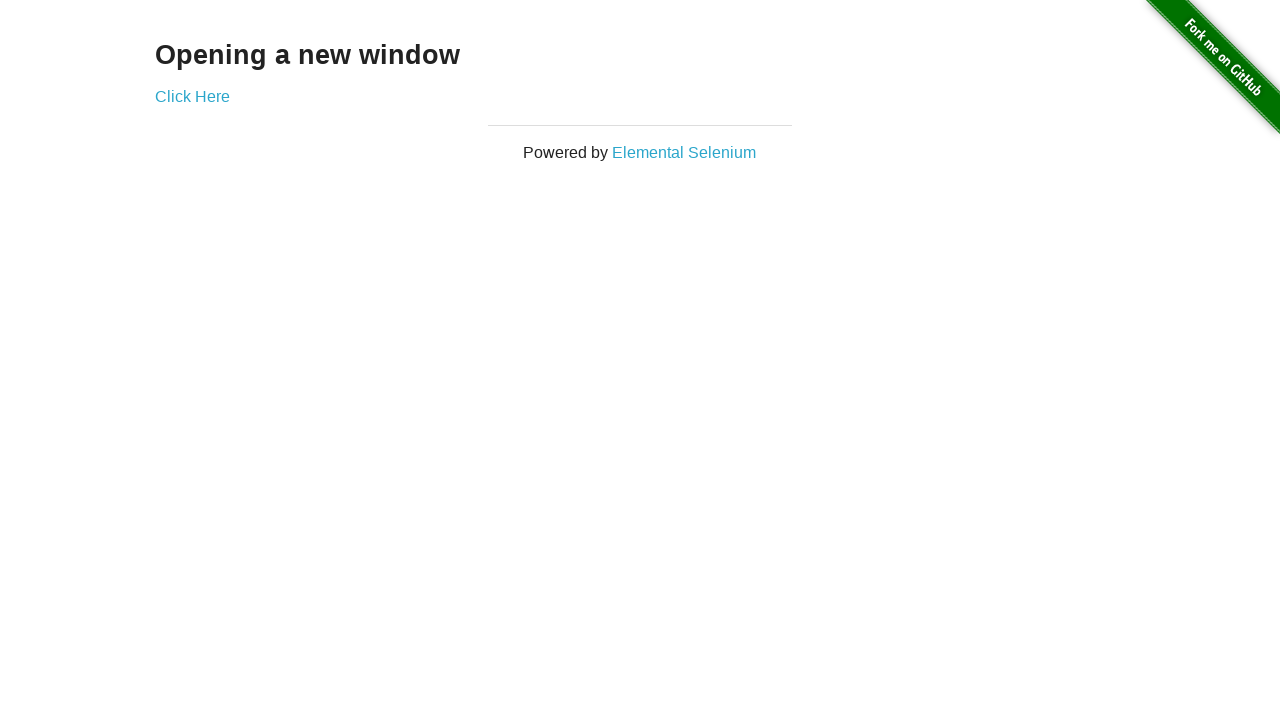

Navigated to the windows test page
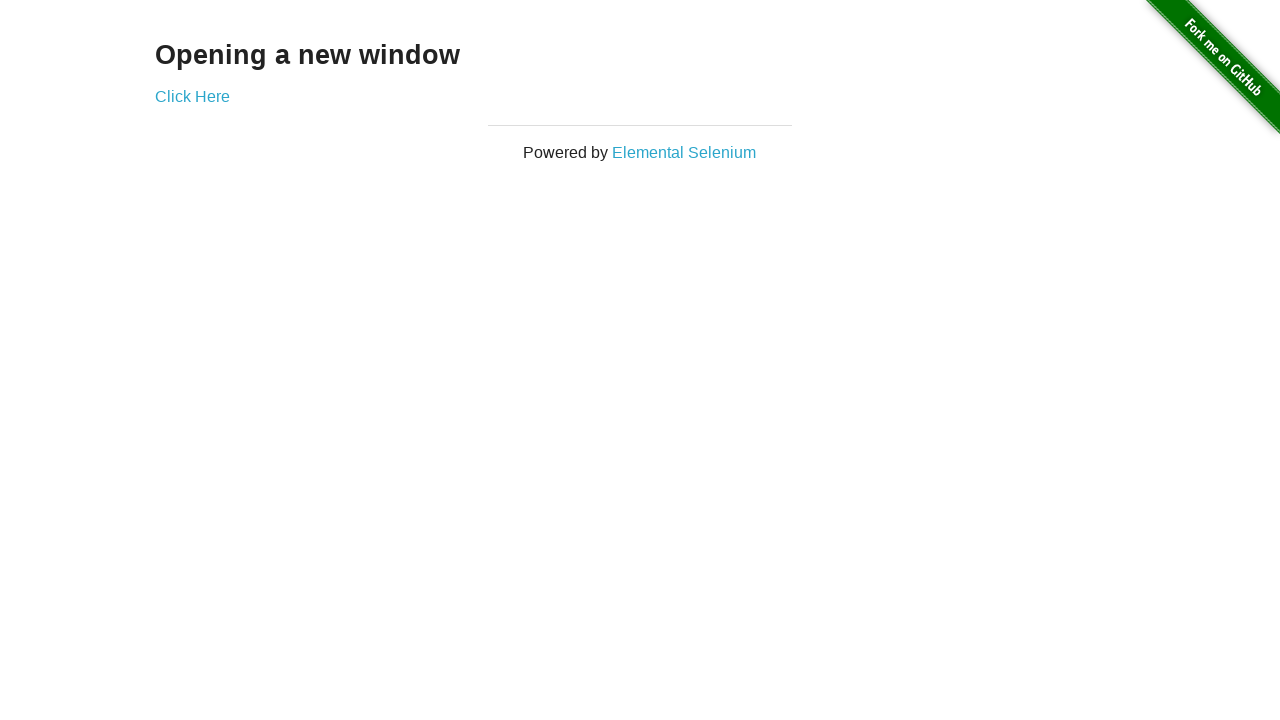

Clicked 'Click Here' link to open new window at (192, 96) on text=Click Here
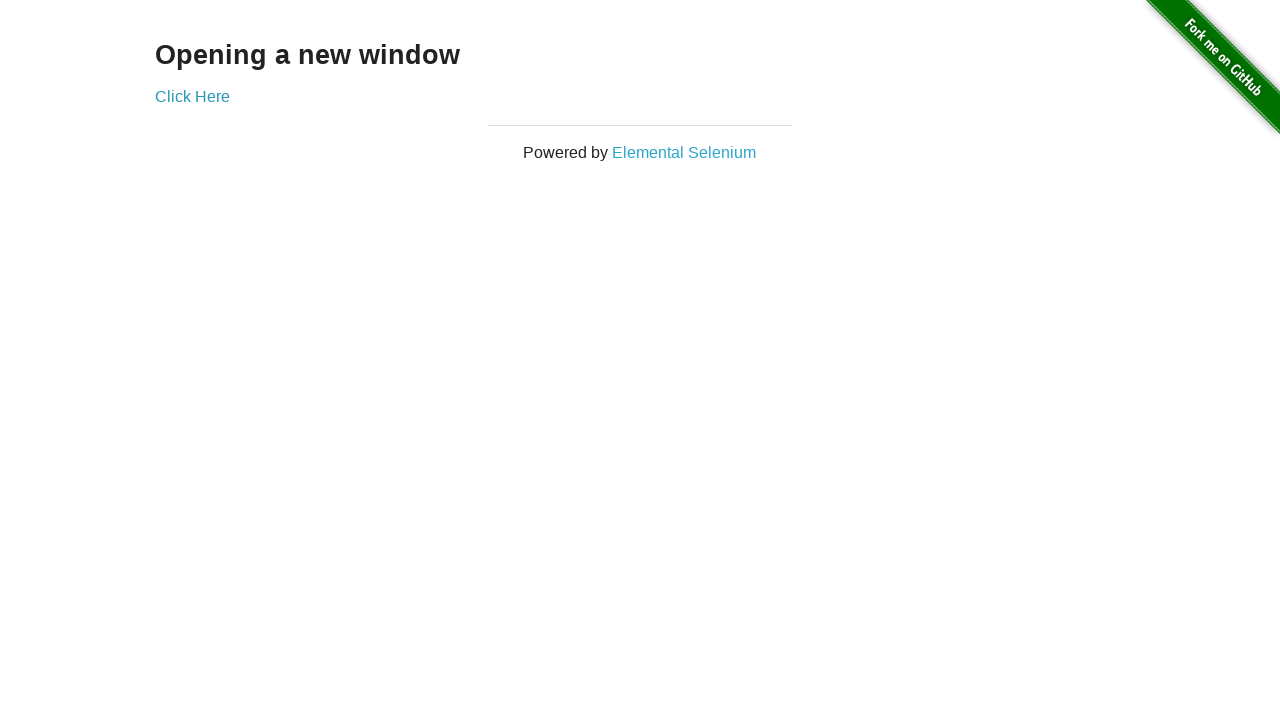

Captured new window/page reference
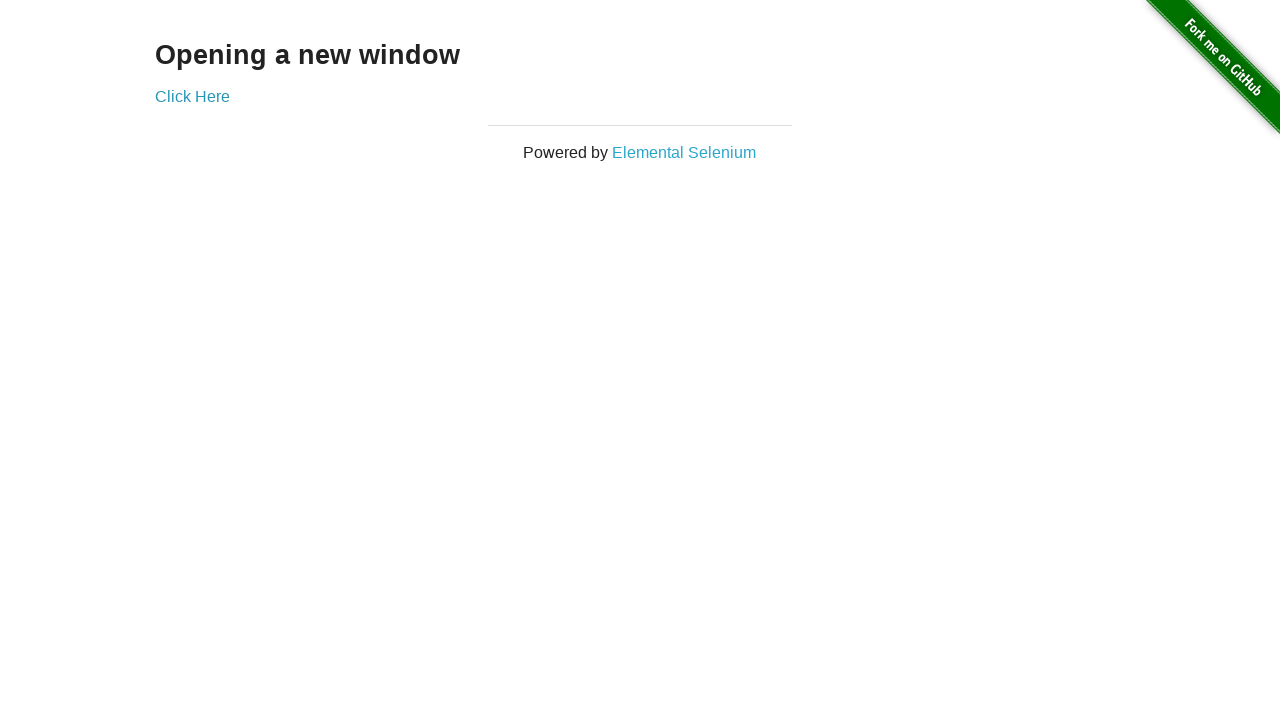

New window finished loading
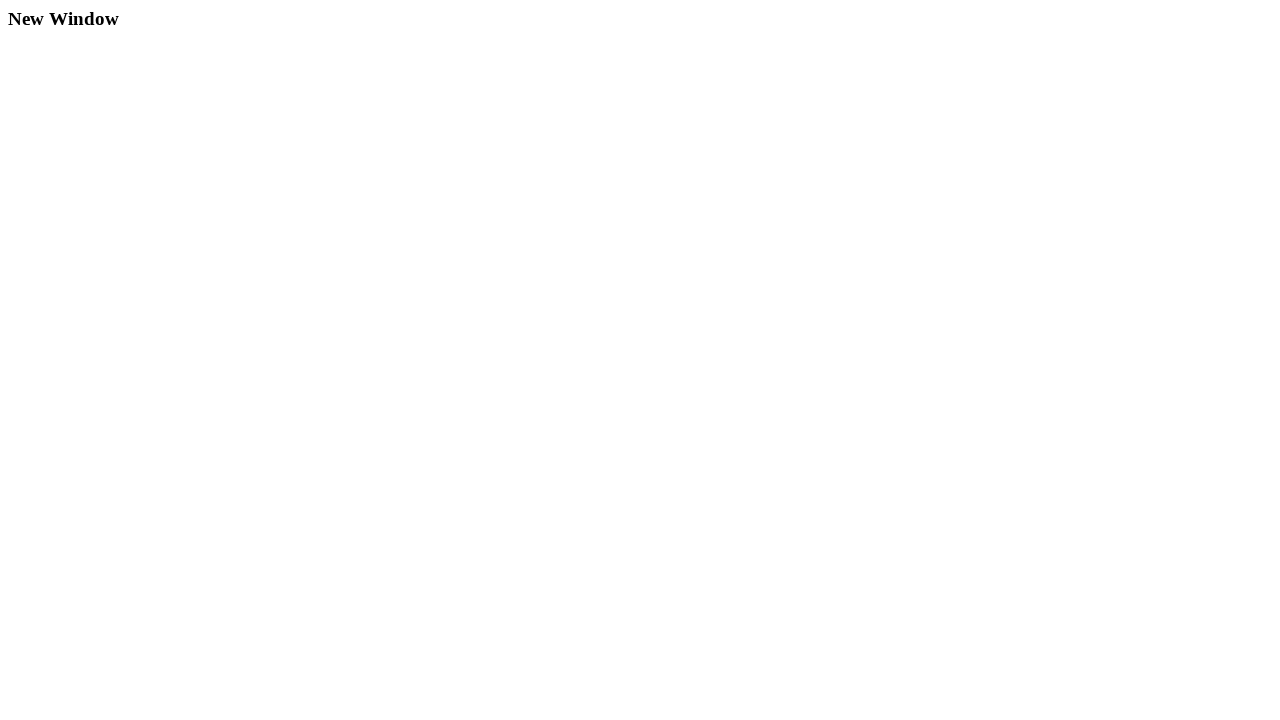

Verified new window title is 'New Window'
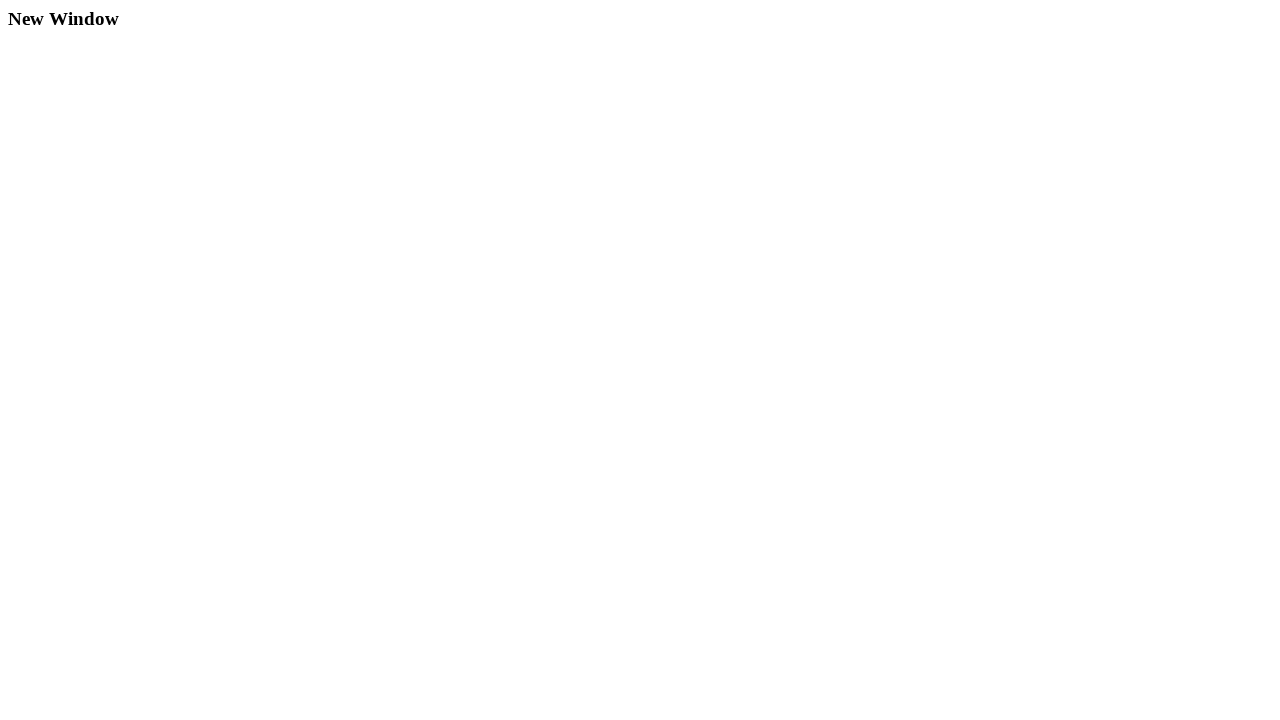

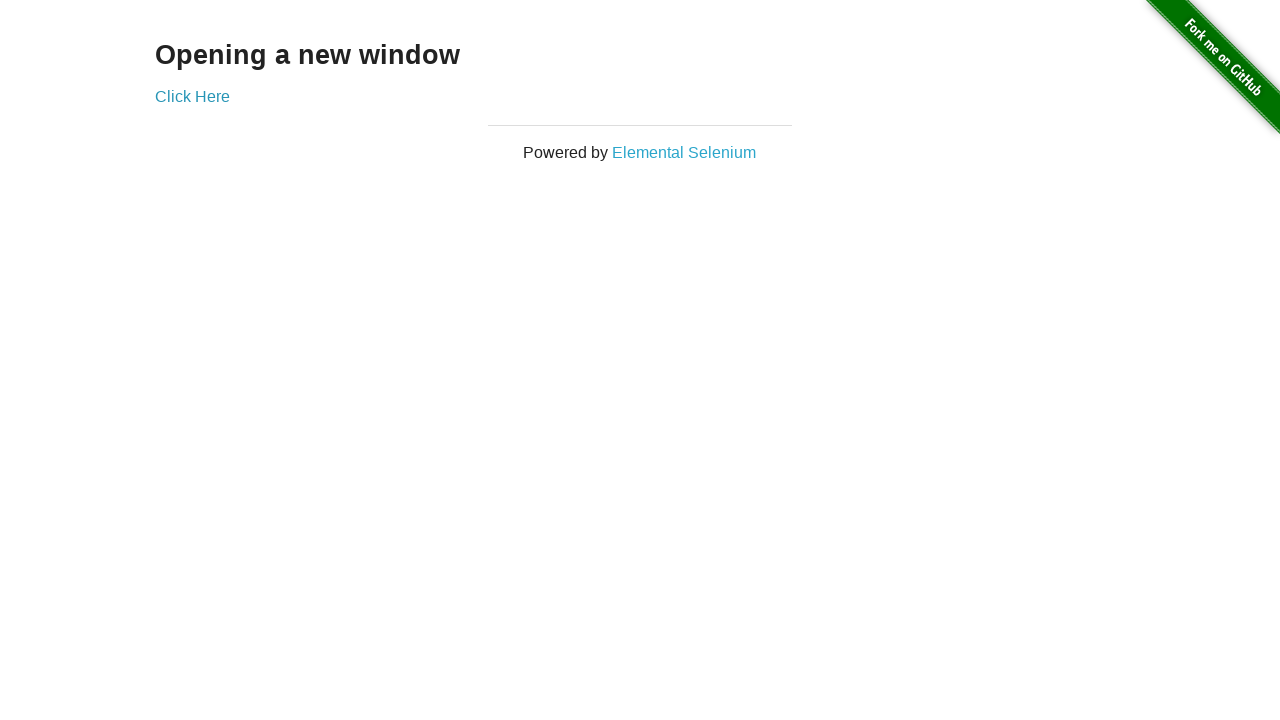